Tests mouse hover functionality by hovering over an avatar image and verifying that additional user information (caption) becomes visible.

Starting URL: http://the-internet.herokuapp.com/hovers

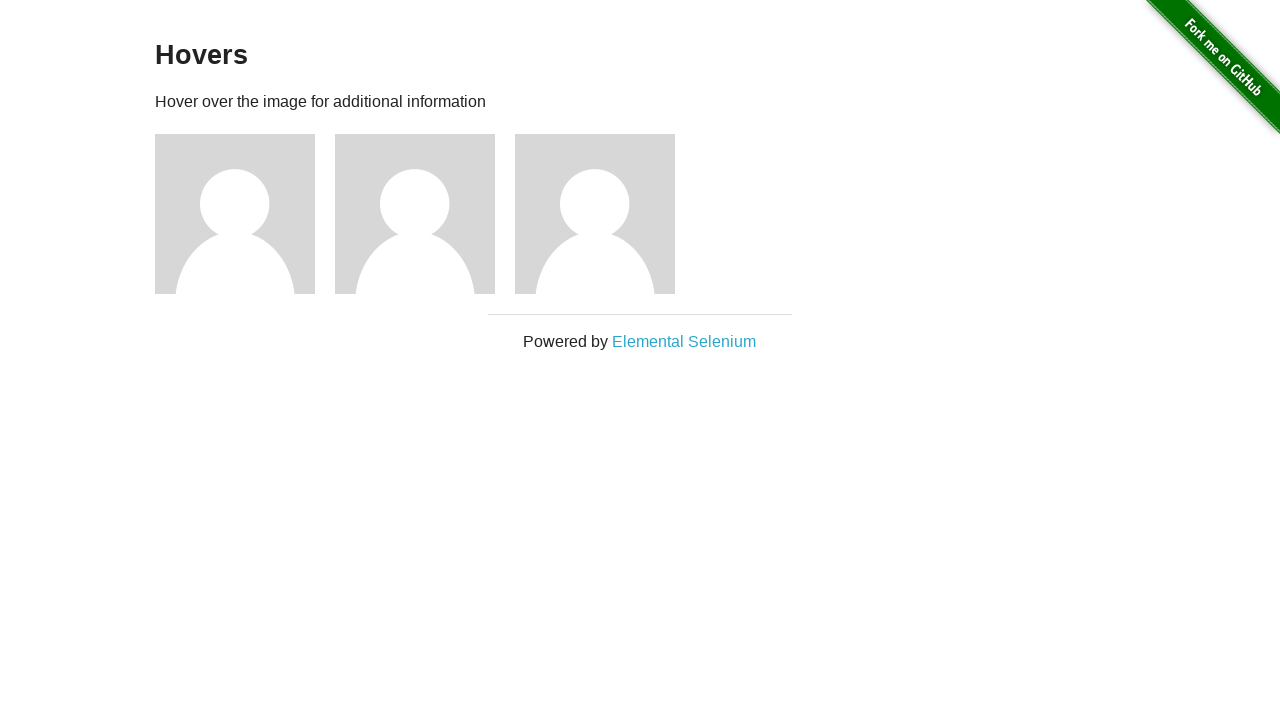

Hovered over the first avatar figure element at (245, 214) on .figure >> nth=0
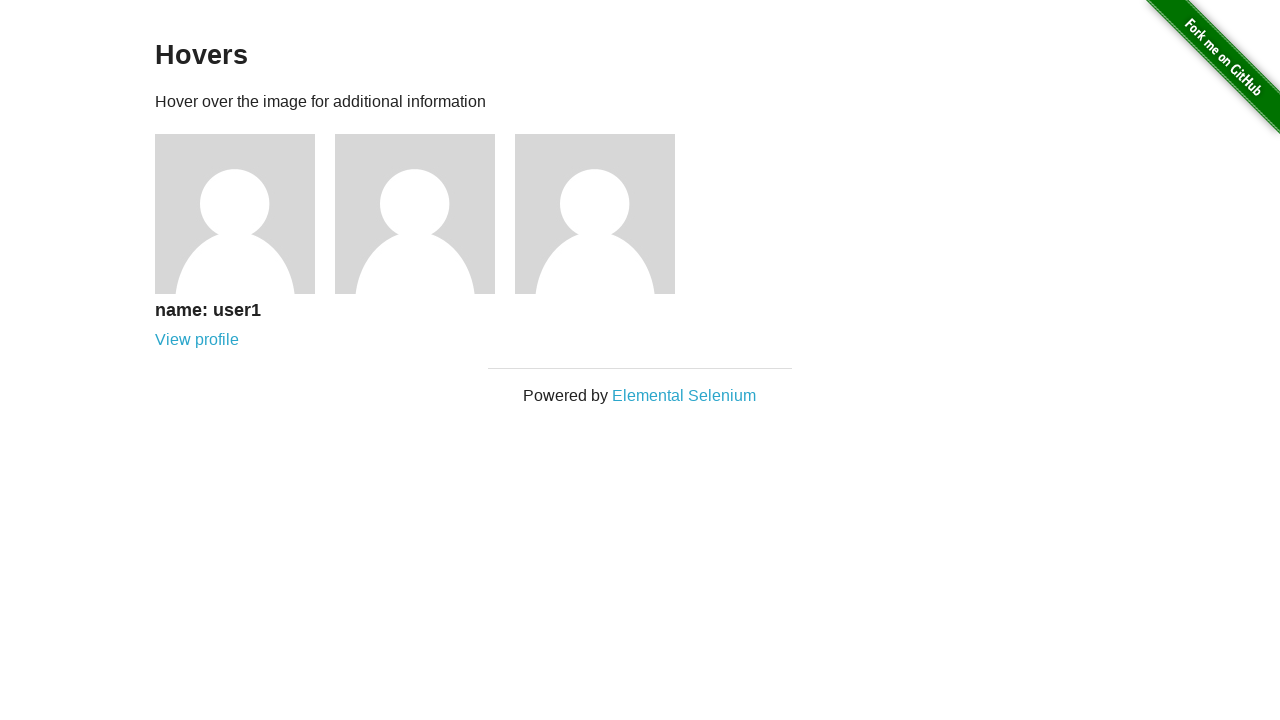

Waited for the caption to become visible
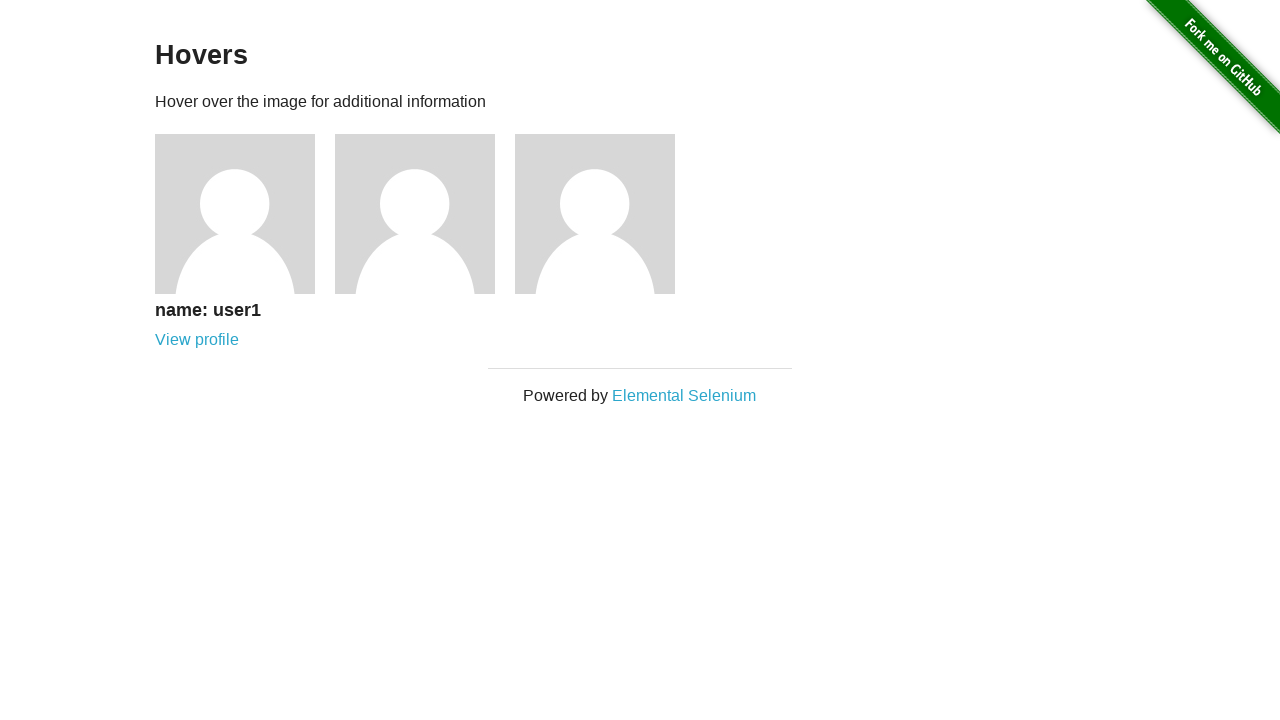

Asserted that the caption is visible
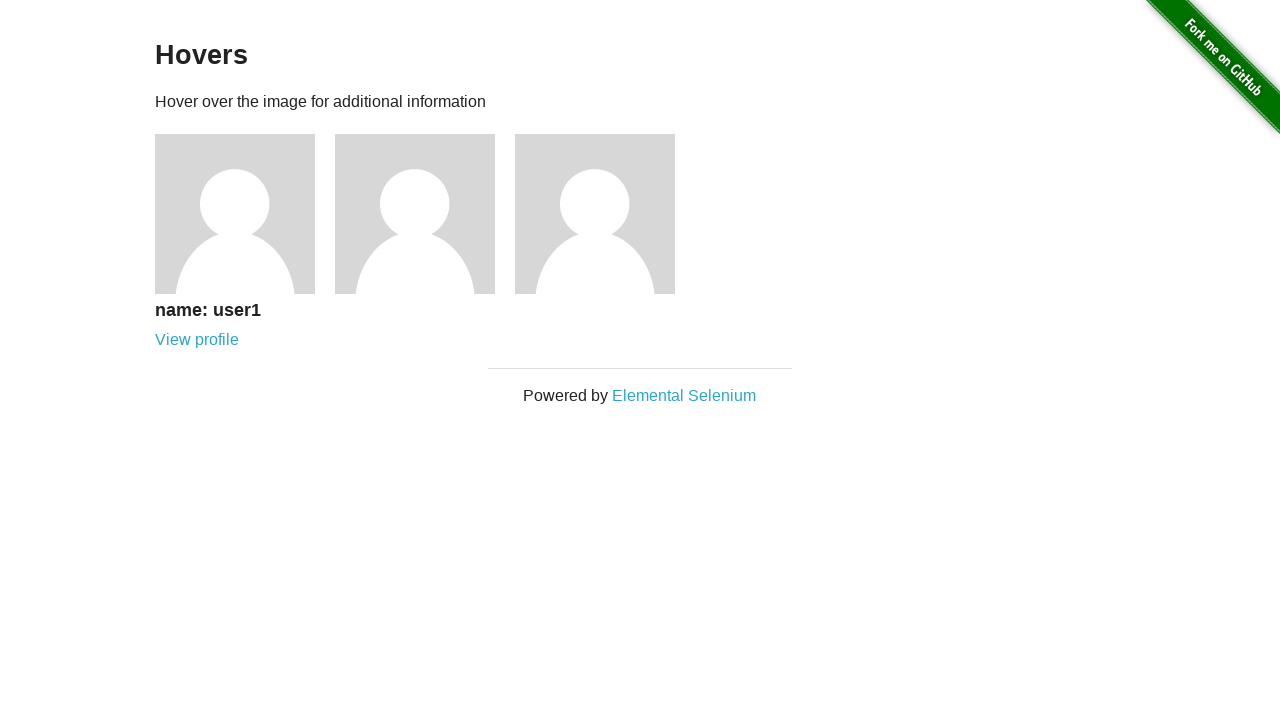

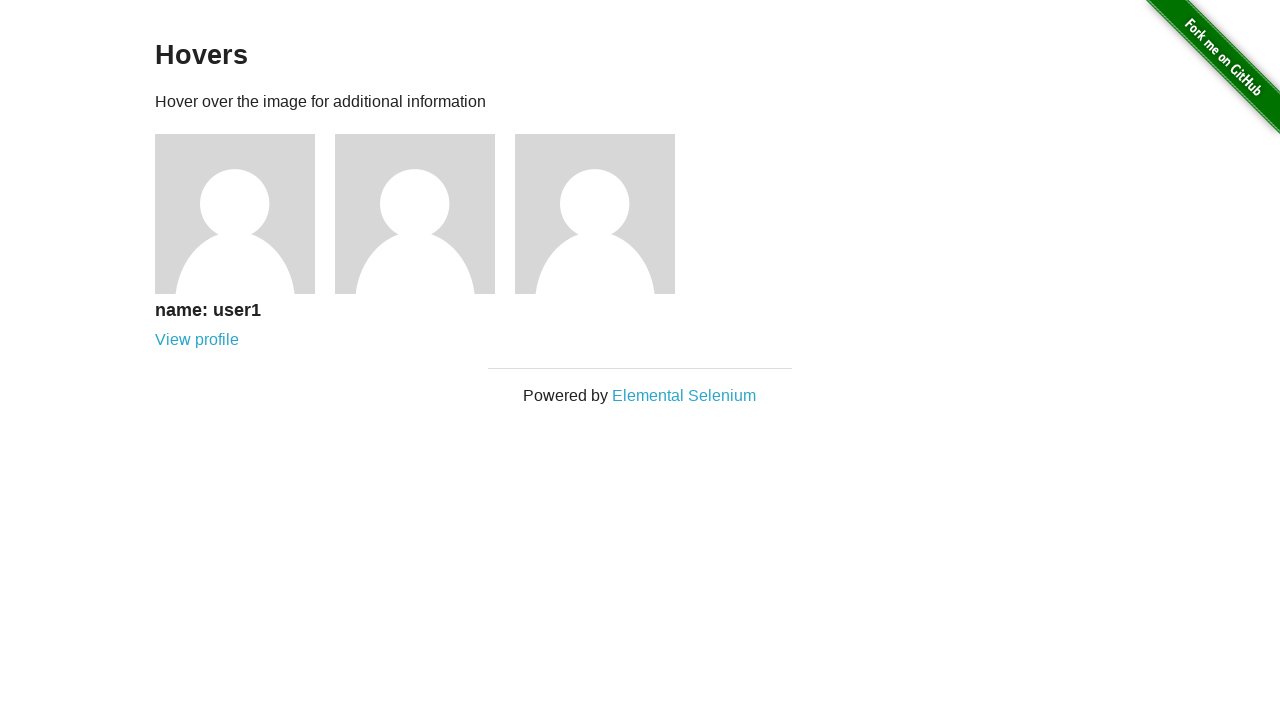